Selects a random product from the Men's category page and navigates to its product detail page

Starting URL: https://atid.store/product-category/men/

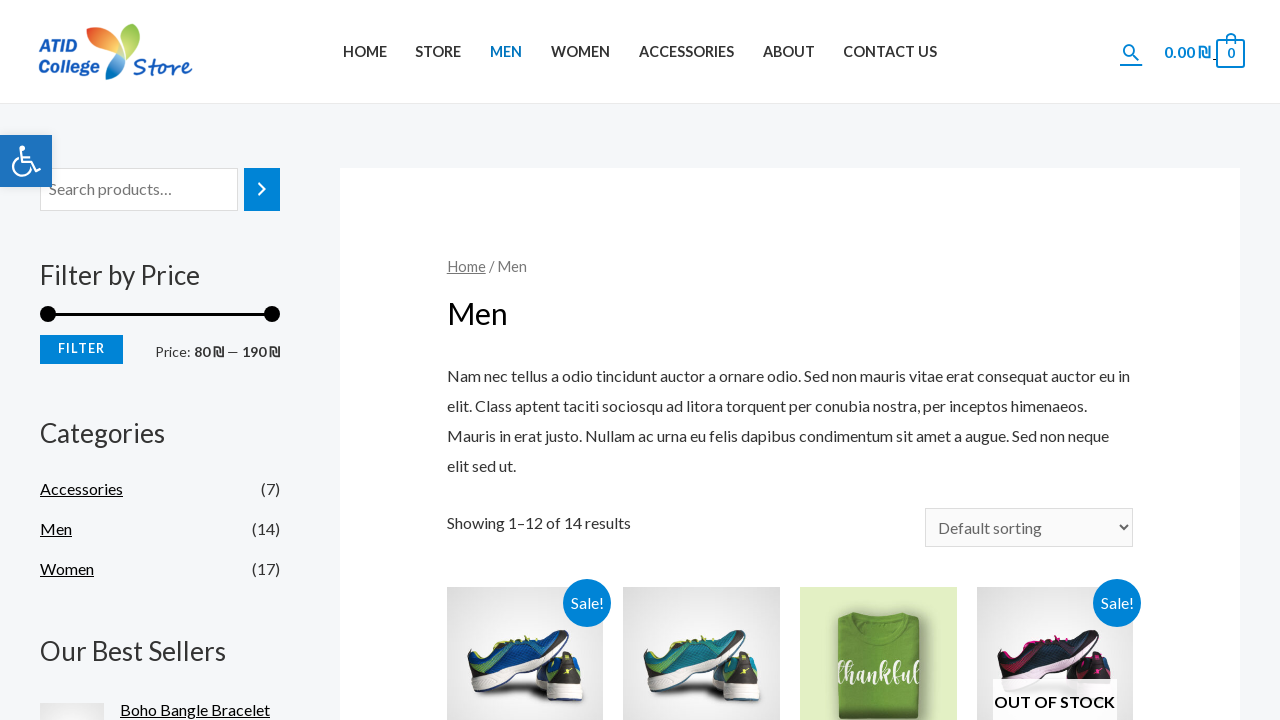

Men's category products loaded
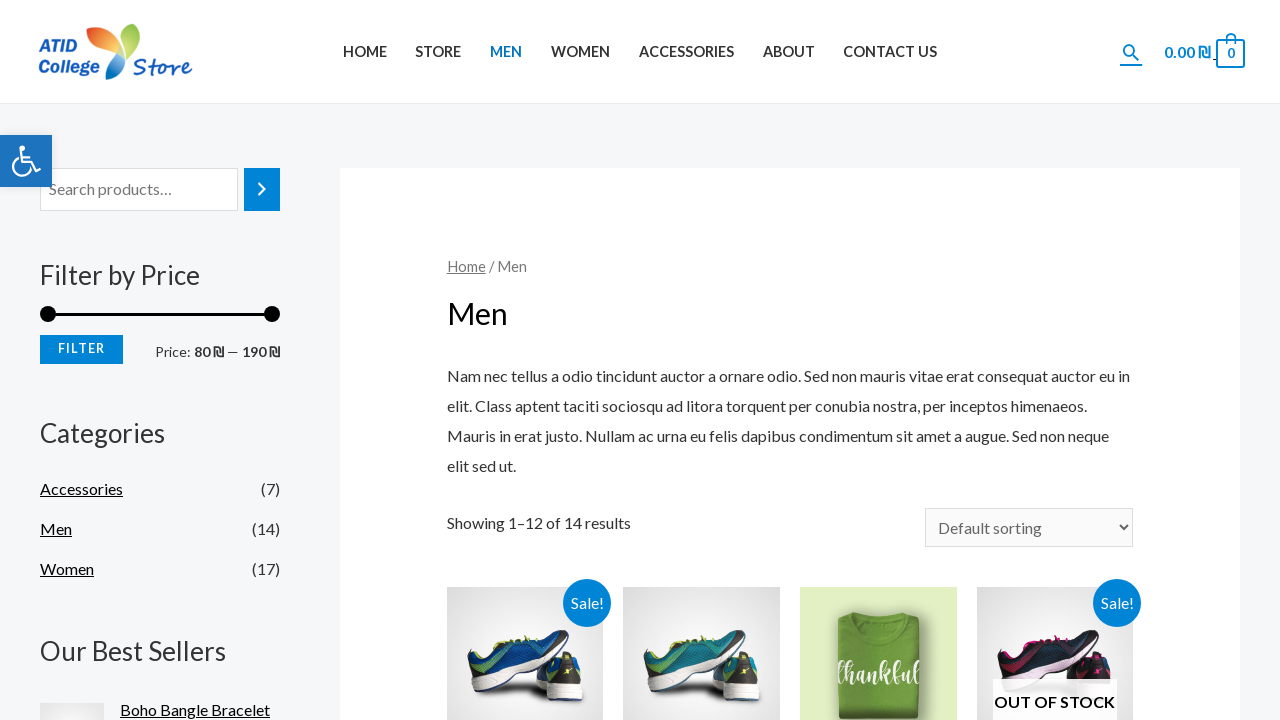

Clicked on third product from Men's category at (878, 586) on .products .product >> nth=2
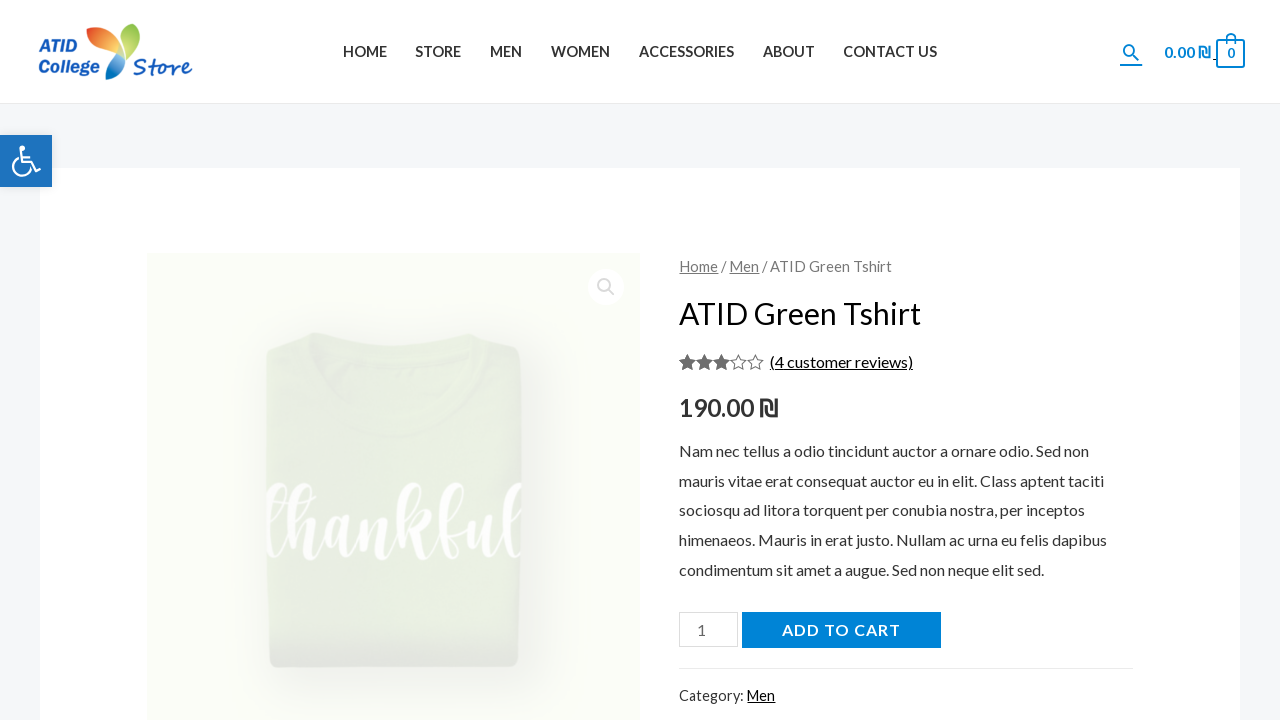

Product detail page loaded successfully
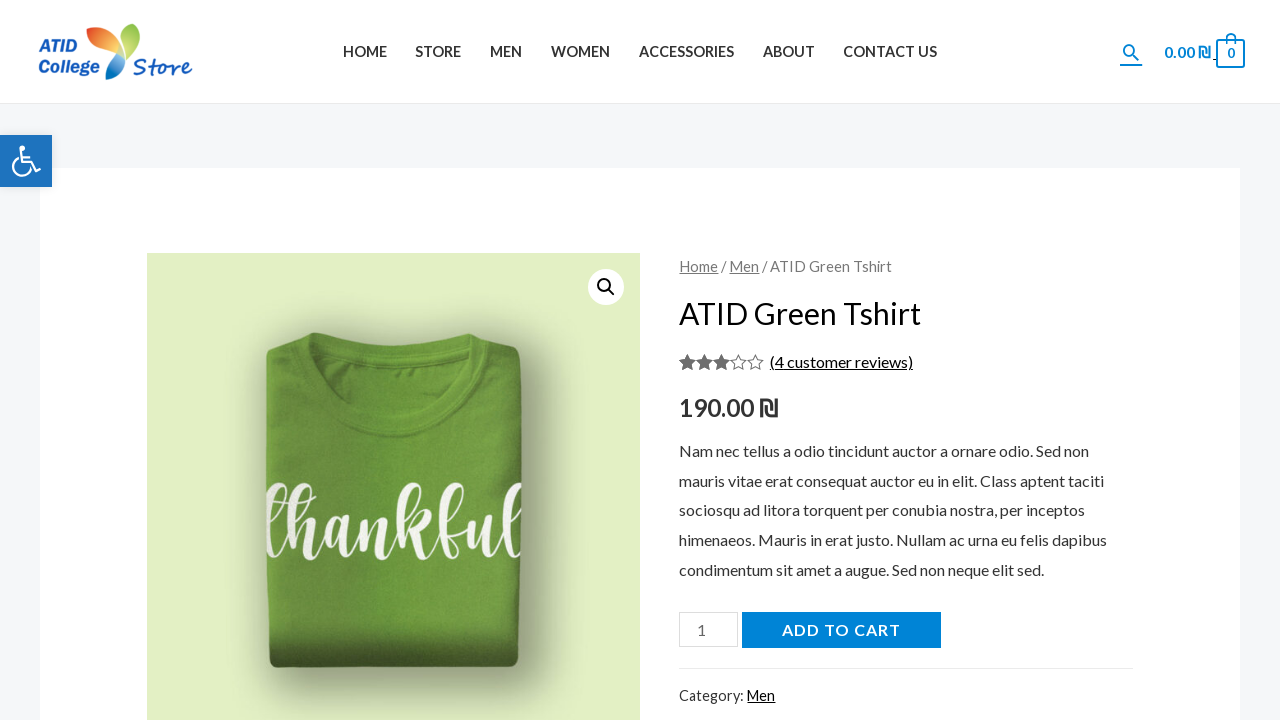

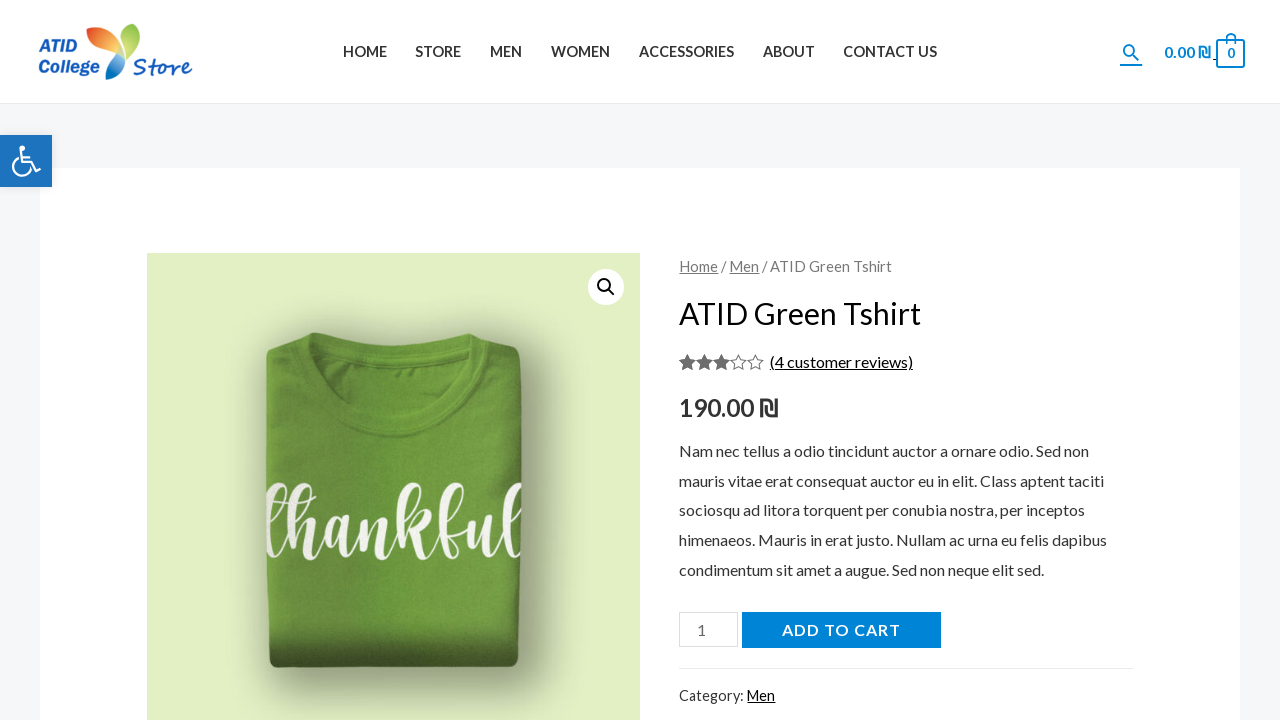